Tests iframe handling by navigating to the DemoQA frames section, switching between two different iframes (frame1 and frame2), and verifying content within each frame.

Starting URL: https://demoqa.com/

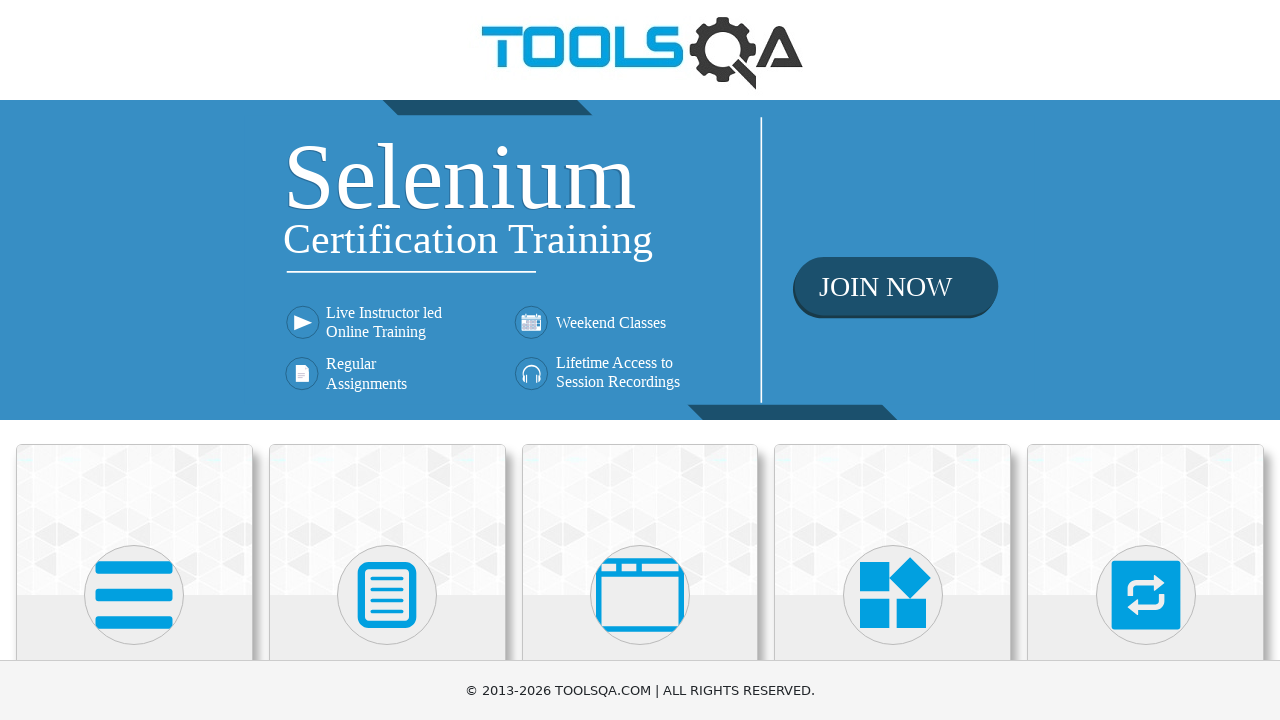

Scrolled 'Alerts, Frame & Windows' section into view
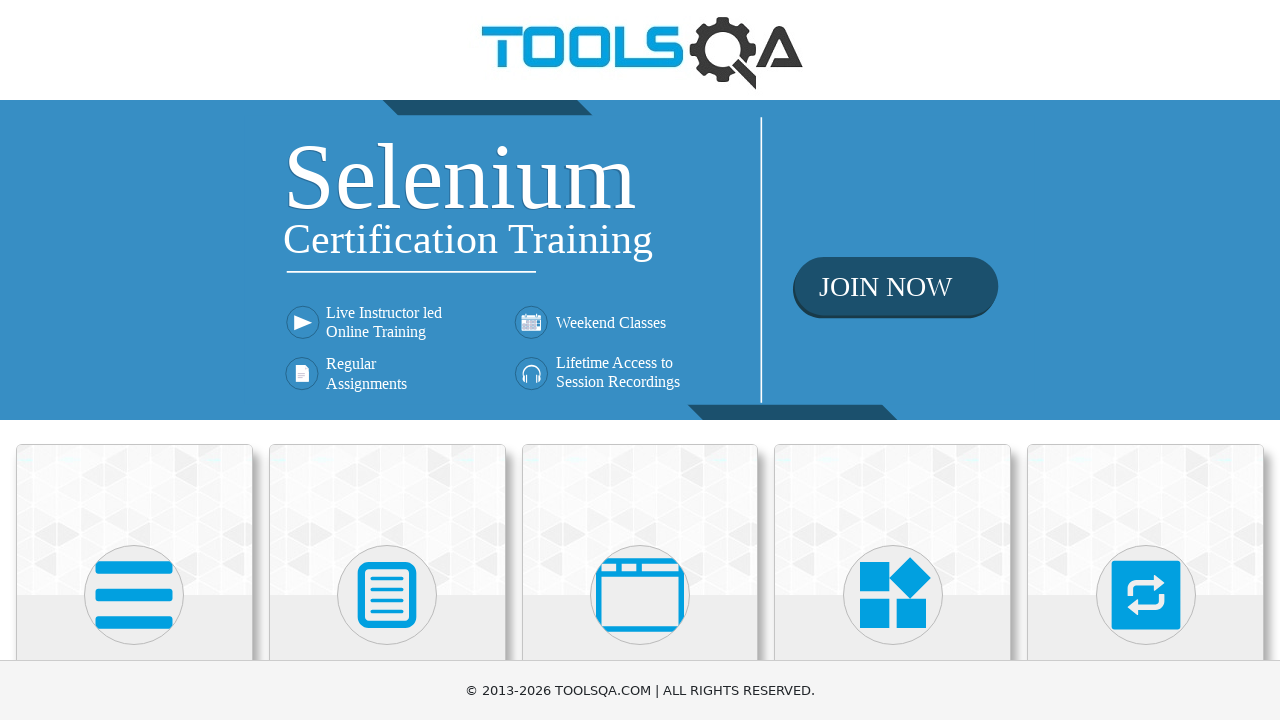

Clicked on 'Alerts, Frame & Windows' section at (640, 360) on xpath=//h5[contains(text(), 'Alerts, Frame & Windows')]
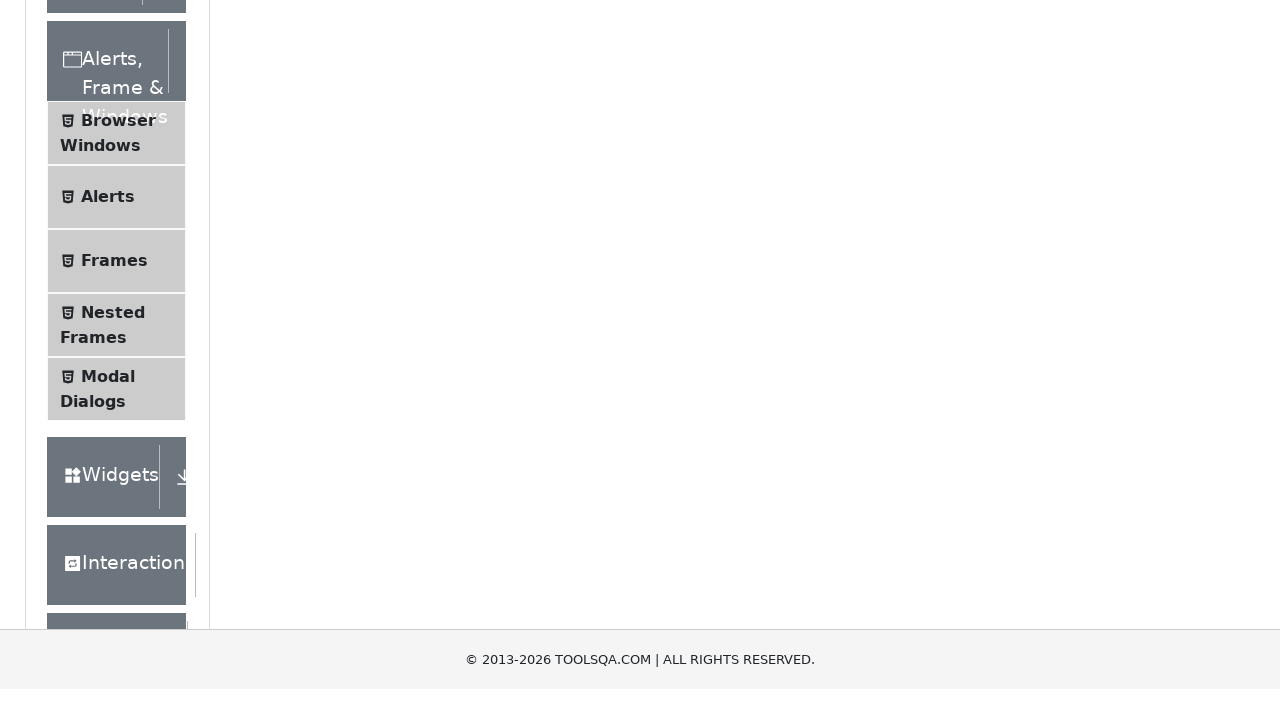

Clicked on Frames menu item at (114, 565) on xpath=//*[text()='Frames']
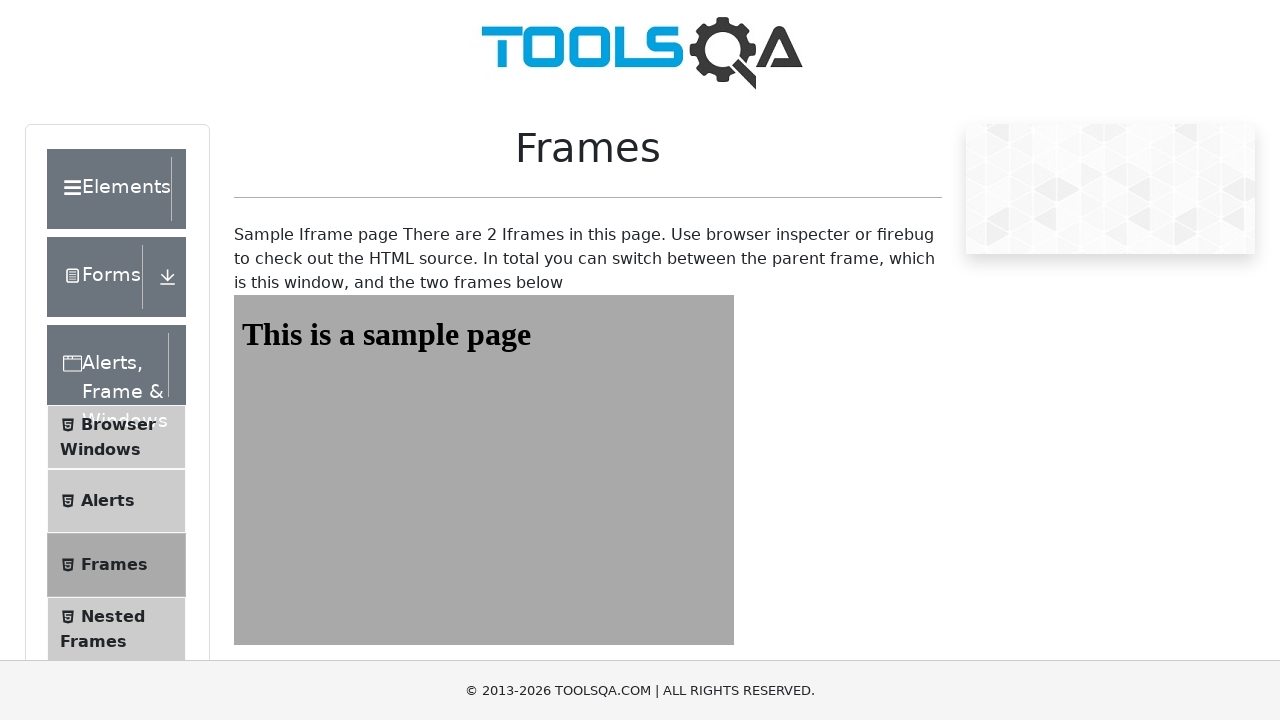

Frames page loaded successfully
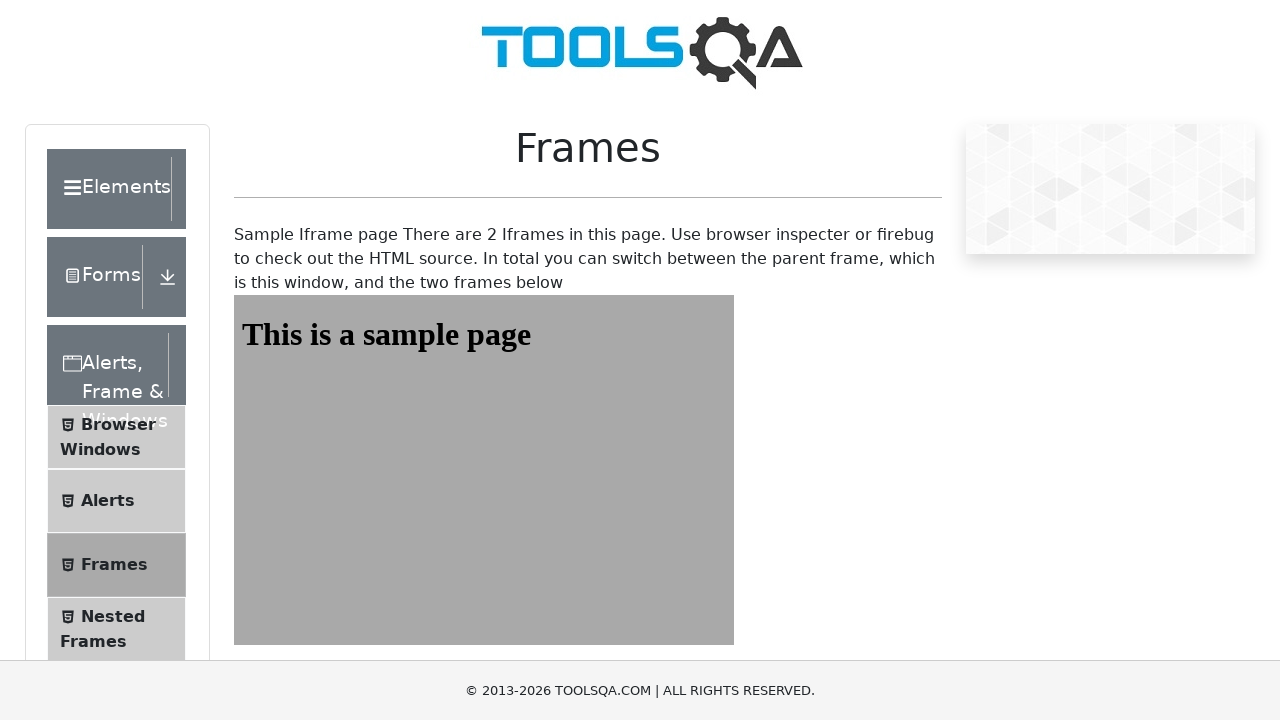

Located frame1 element
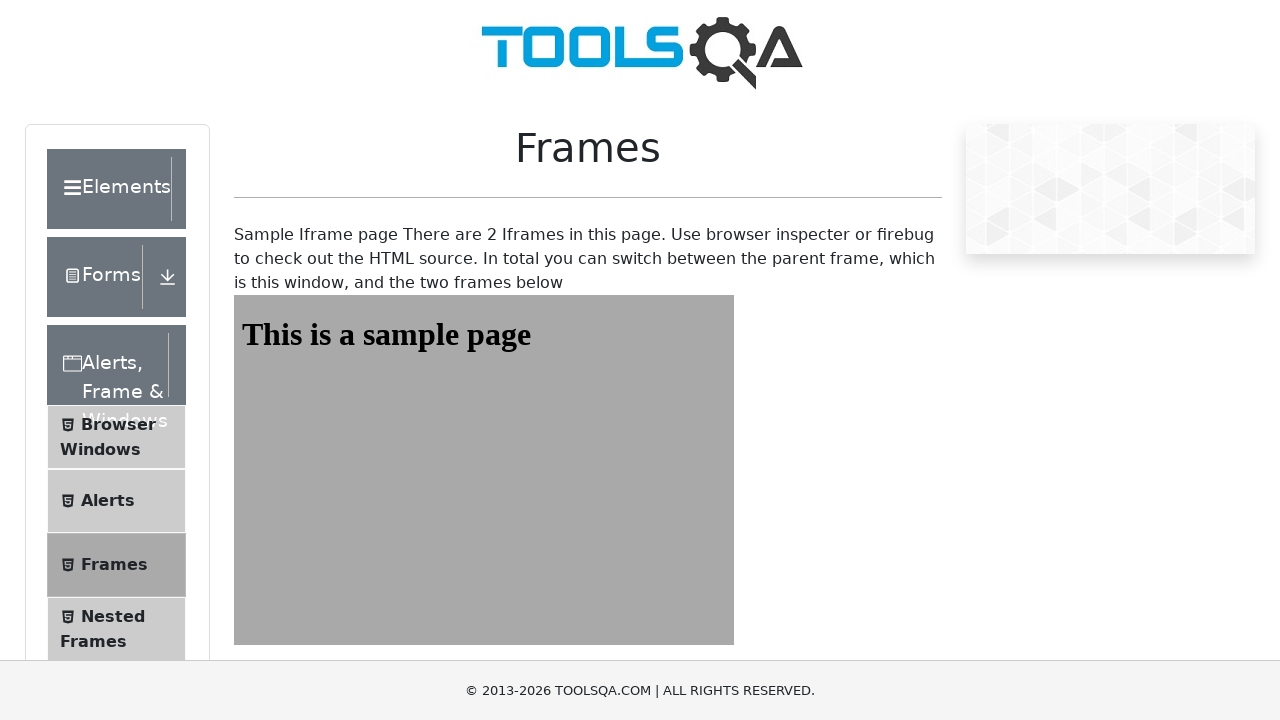

Scrolled sample heading in frame1 into view
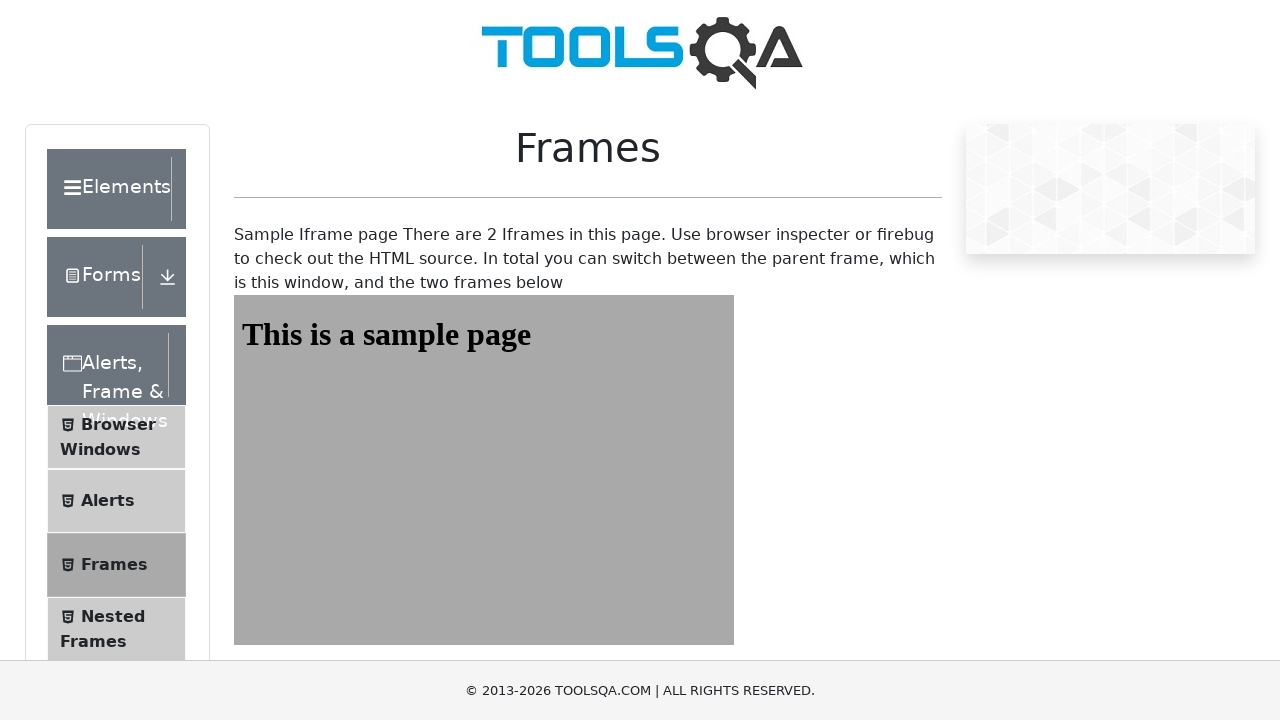

Sample heading in frame1 is ready
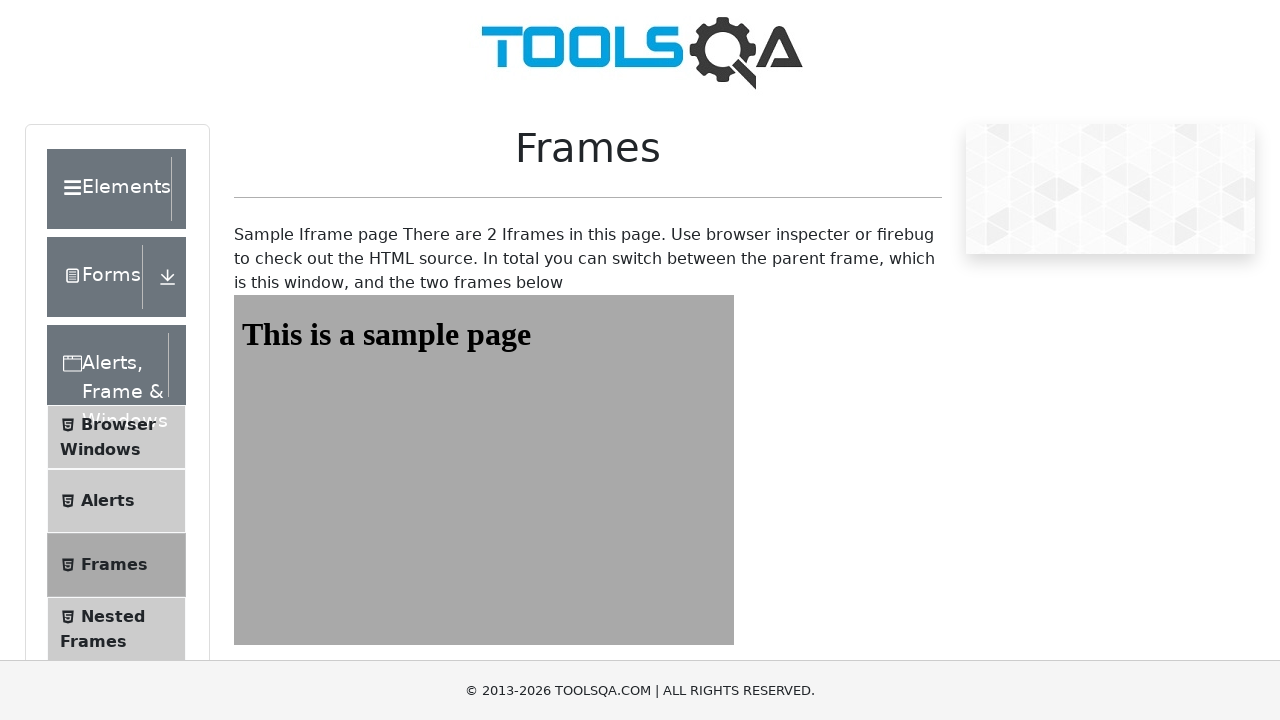

Located frame2 element
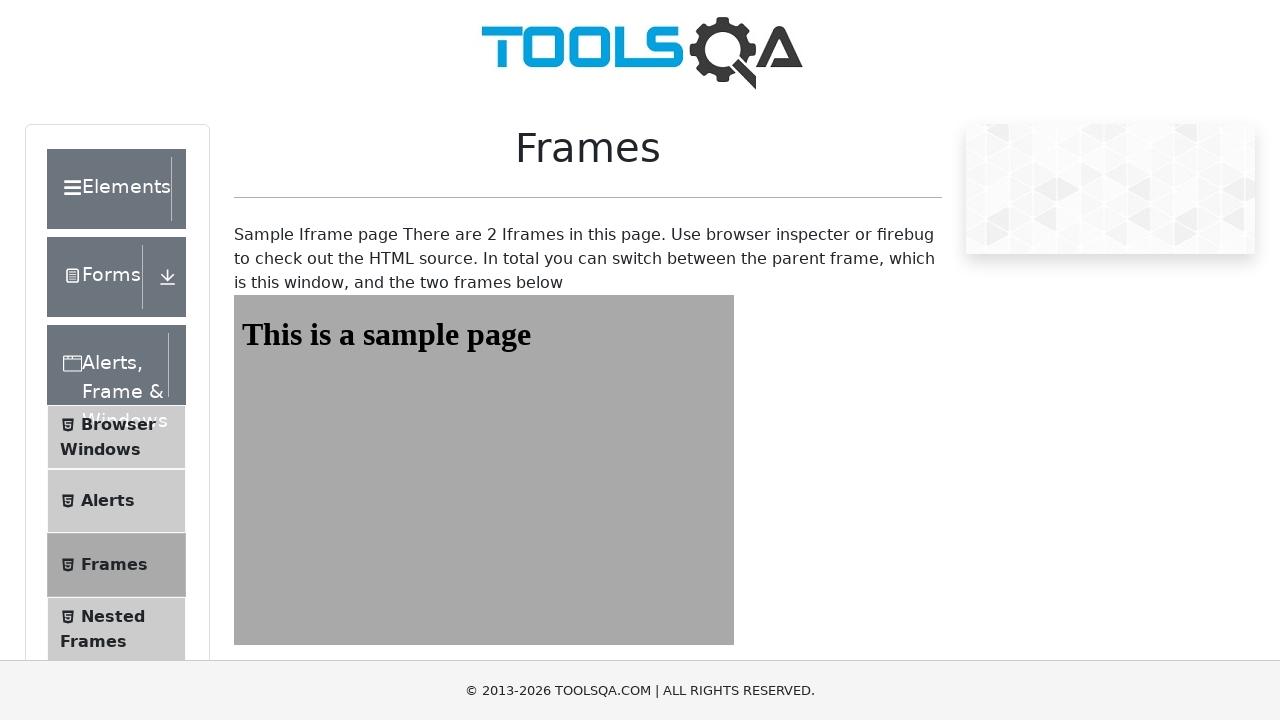

Sample heading in frame2 is ready
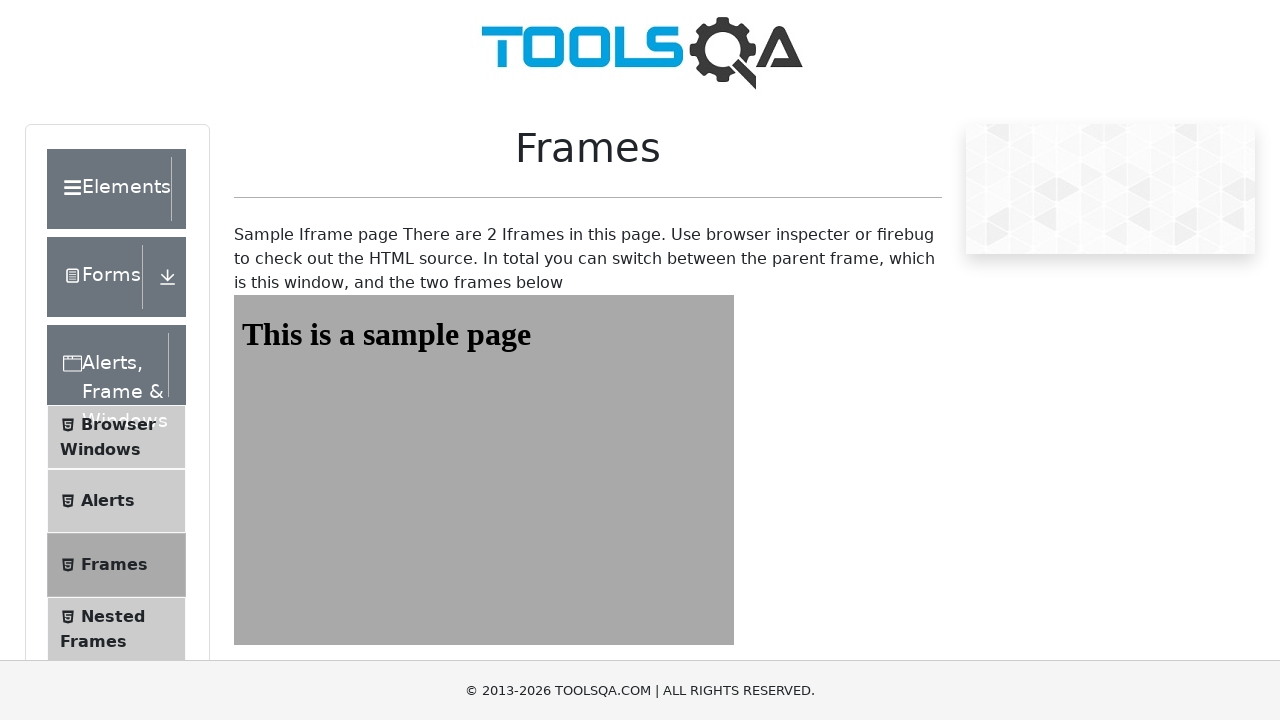

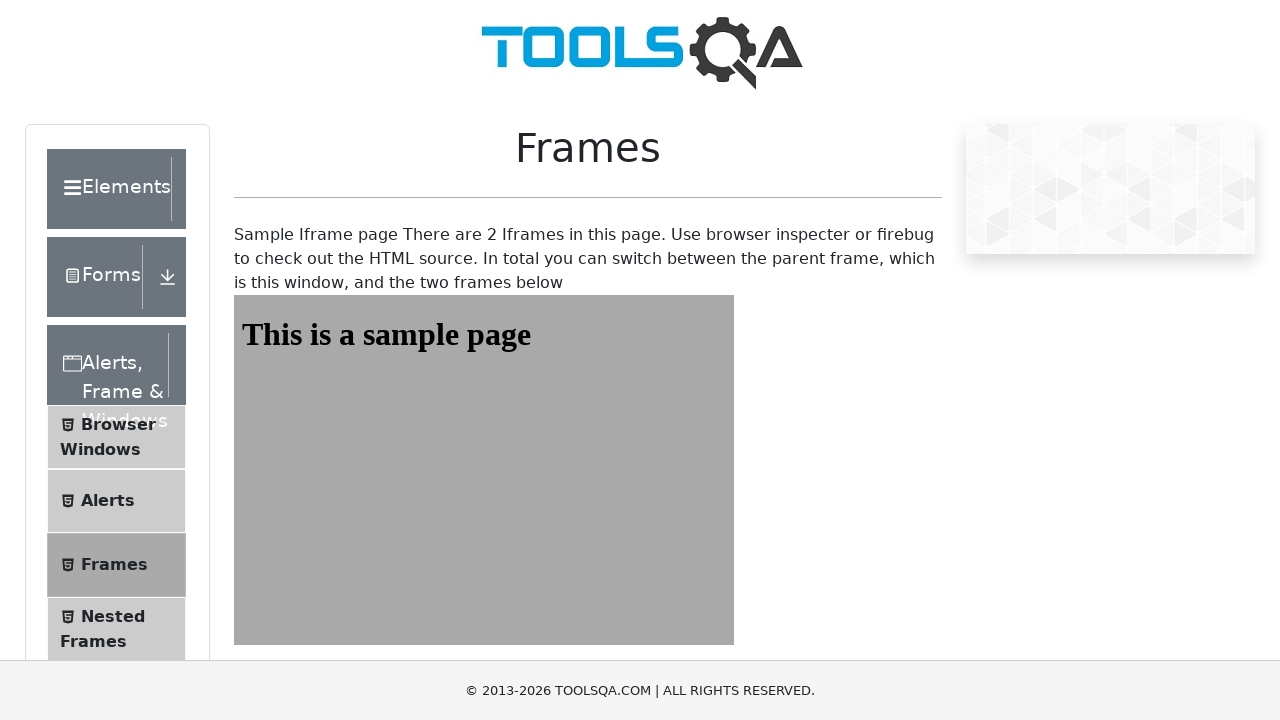